Tests a simple form by filling in first name, last name, city, and country fields then submitting

Starting URL: http://suninjuly.github.io/simple_form_find_task.html

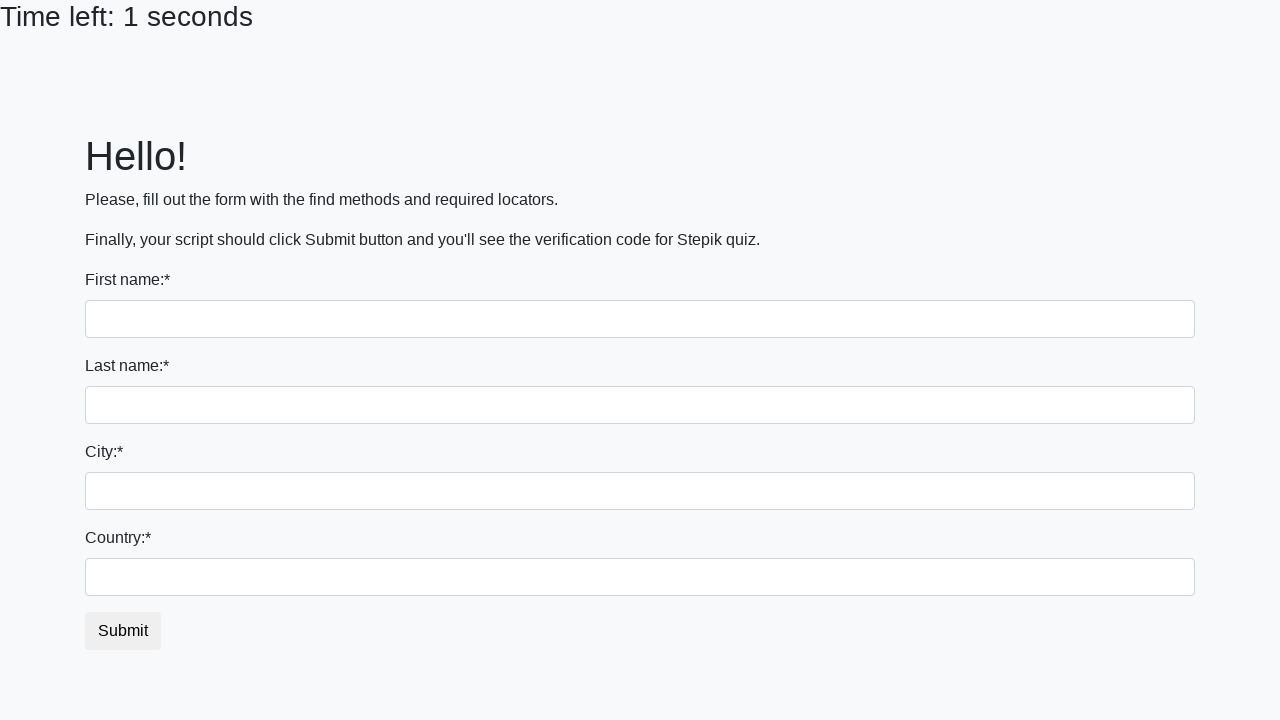

Filled first name field with 'Ivan' on input
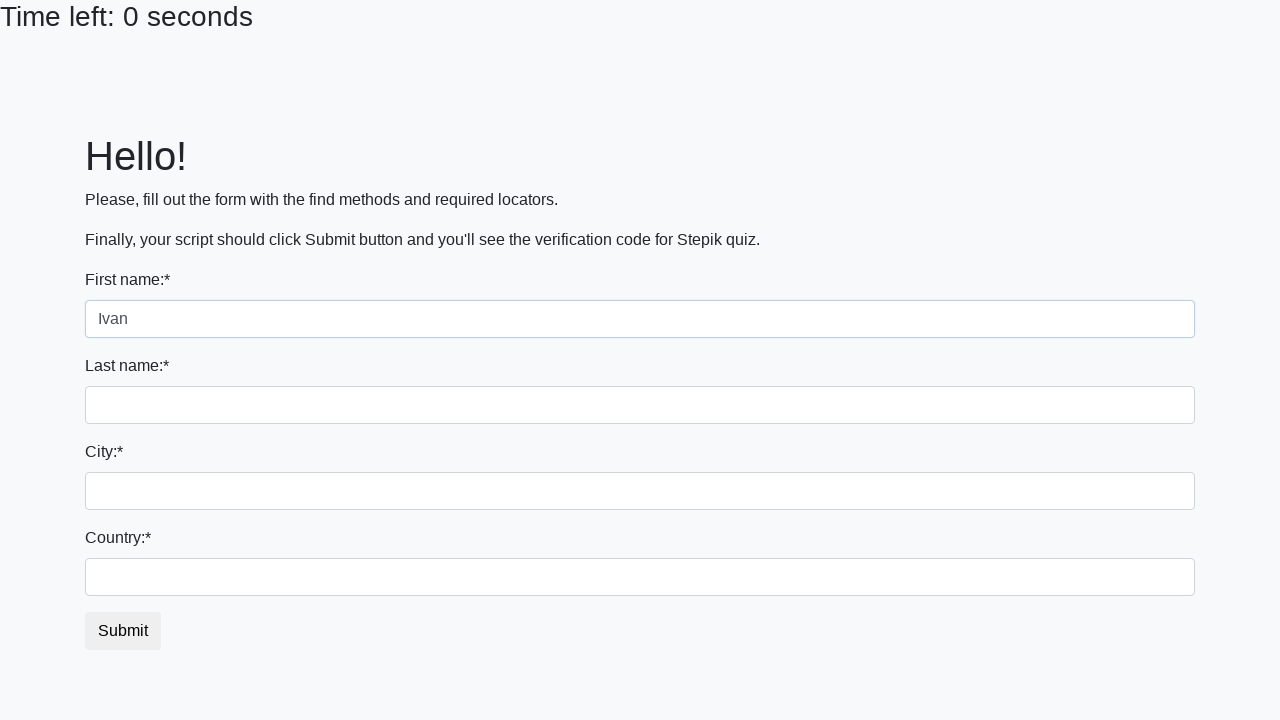

Filled last name field with 'Petrov' on input[name='last_name']
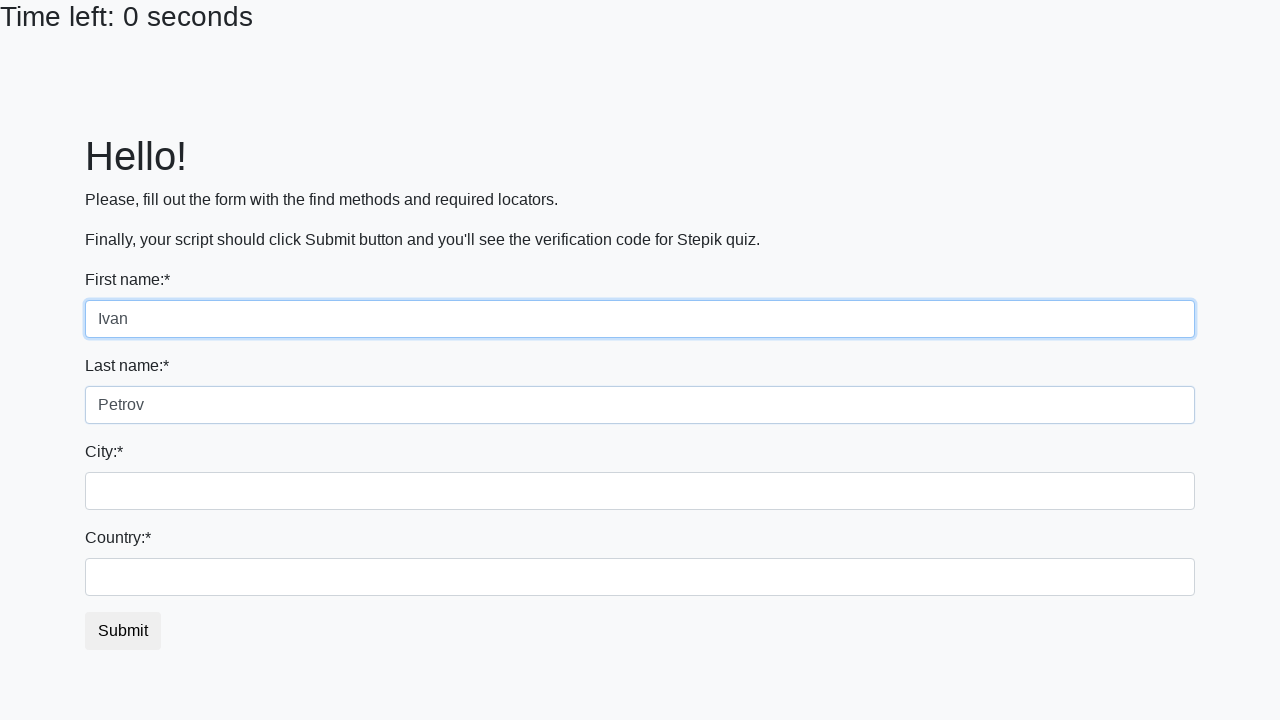

Filled city field with 'Smolensk' on .form-control.city
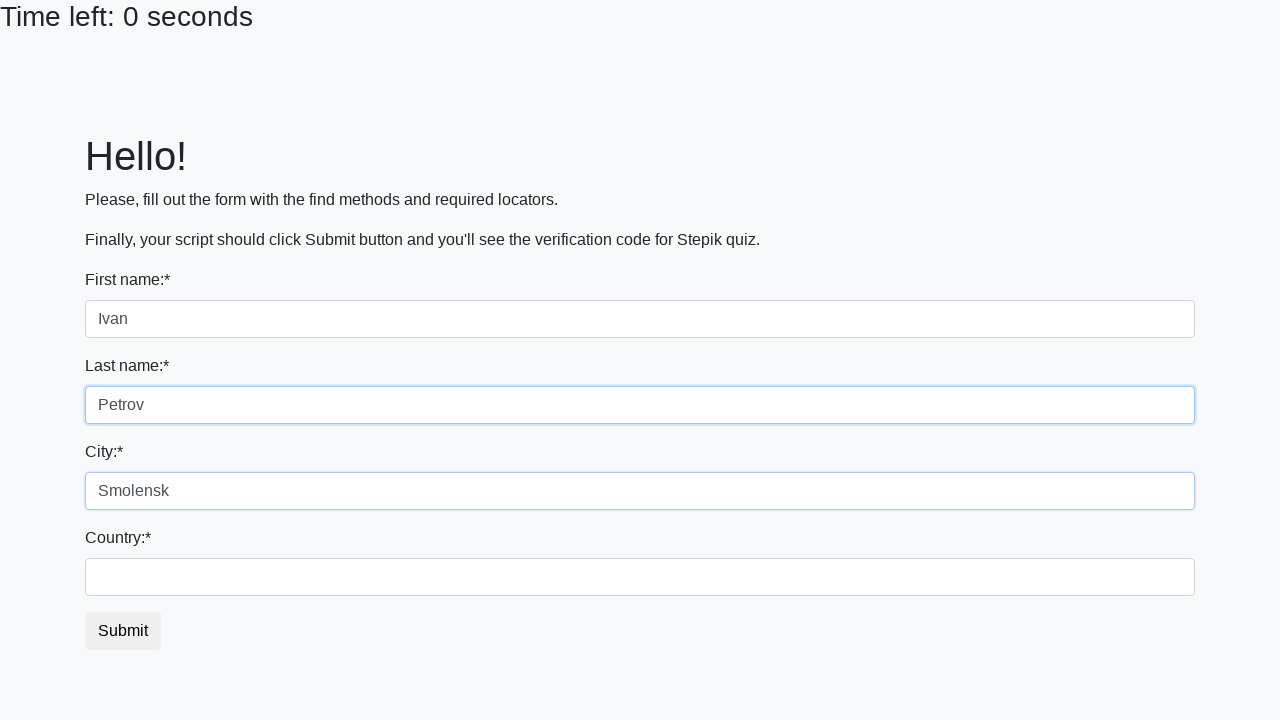

Filled country field with 'Russia' on #country
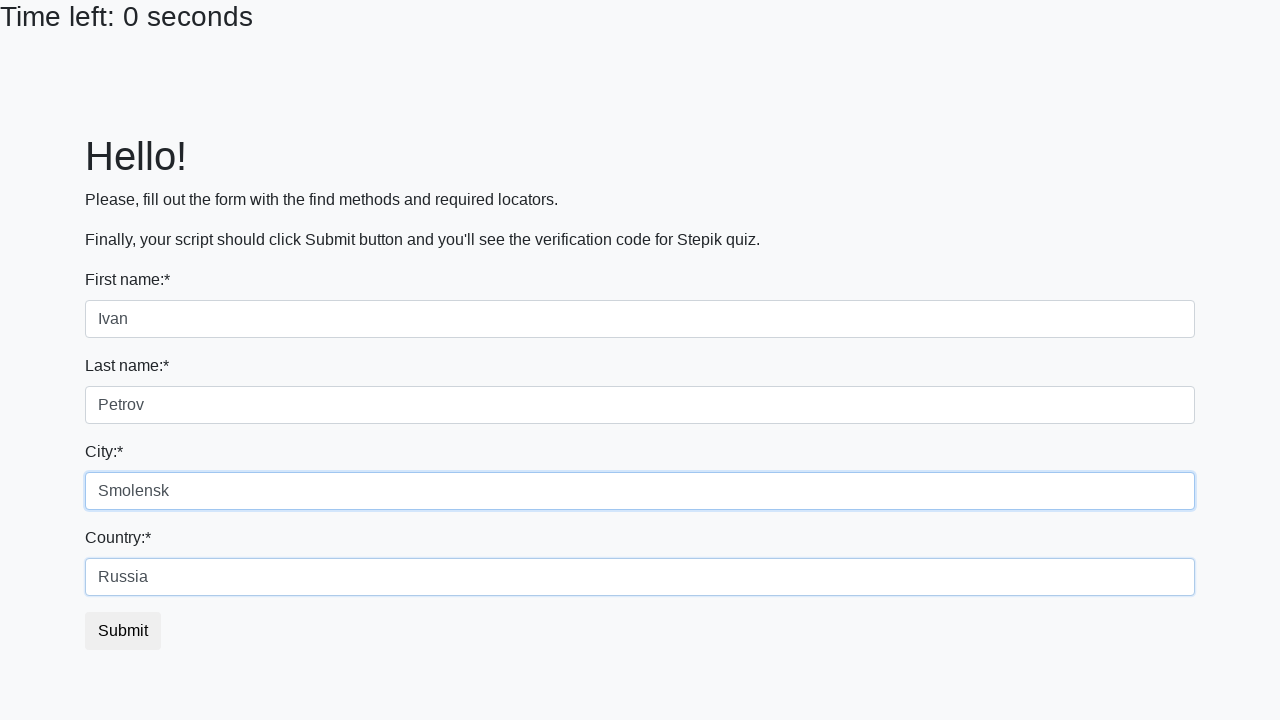

Clicked submit button to submit form at (123, 631) on button.btn
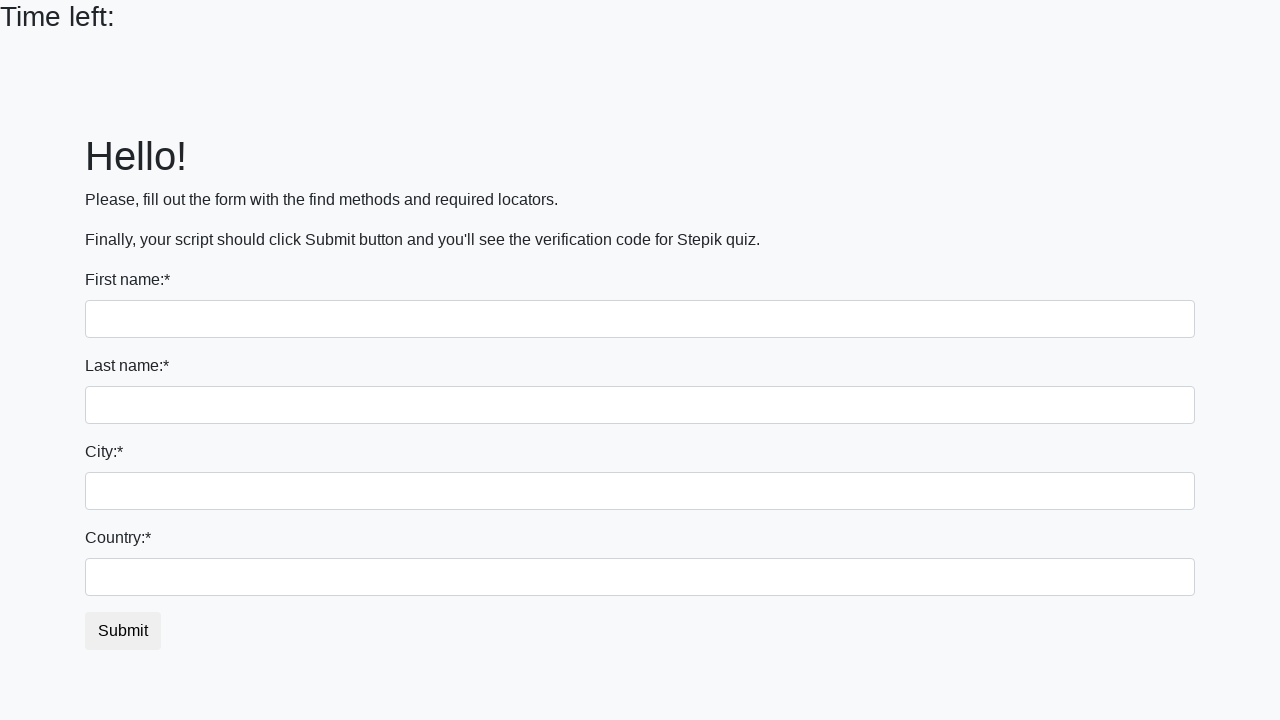

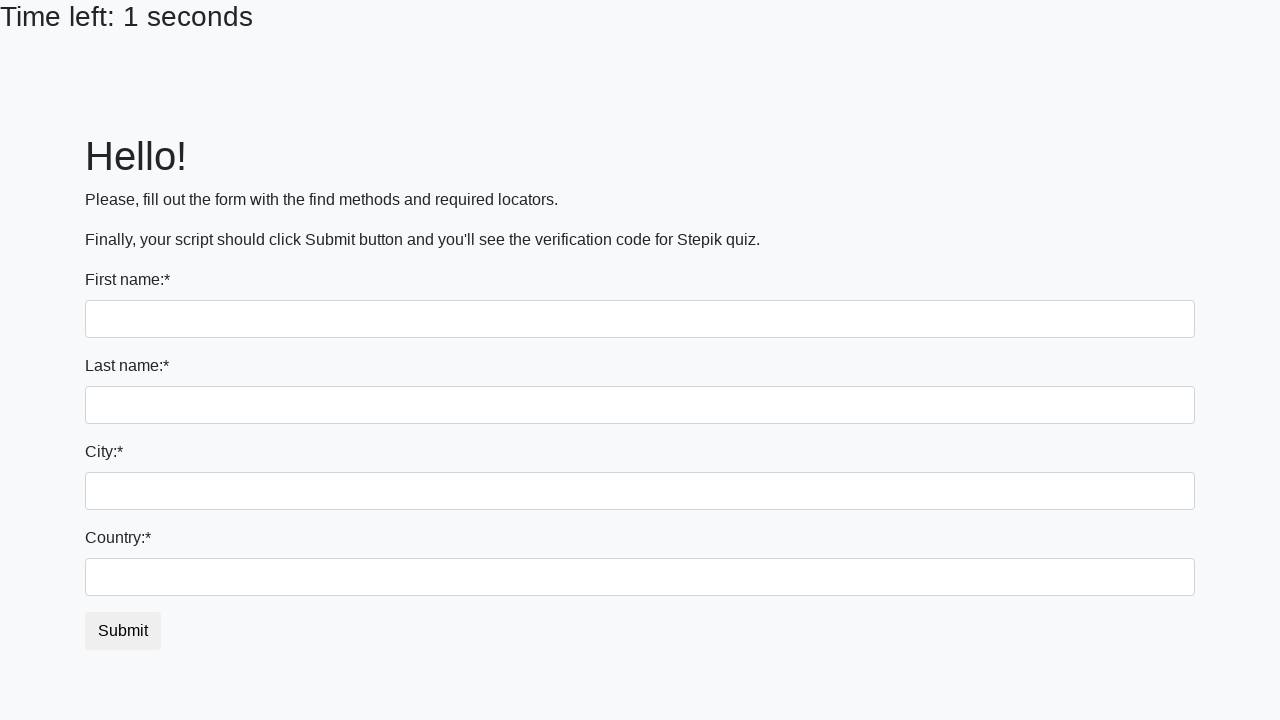